Tests JavaScript alert handling functionality including simple alerts, confirmation alerts, and prompt popups by clicking buttons that trigger each type and interacting with the alert dialogs.

Starting URL: https://the-internet.herokuapp.com/javascript_alerts

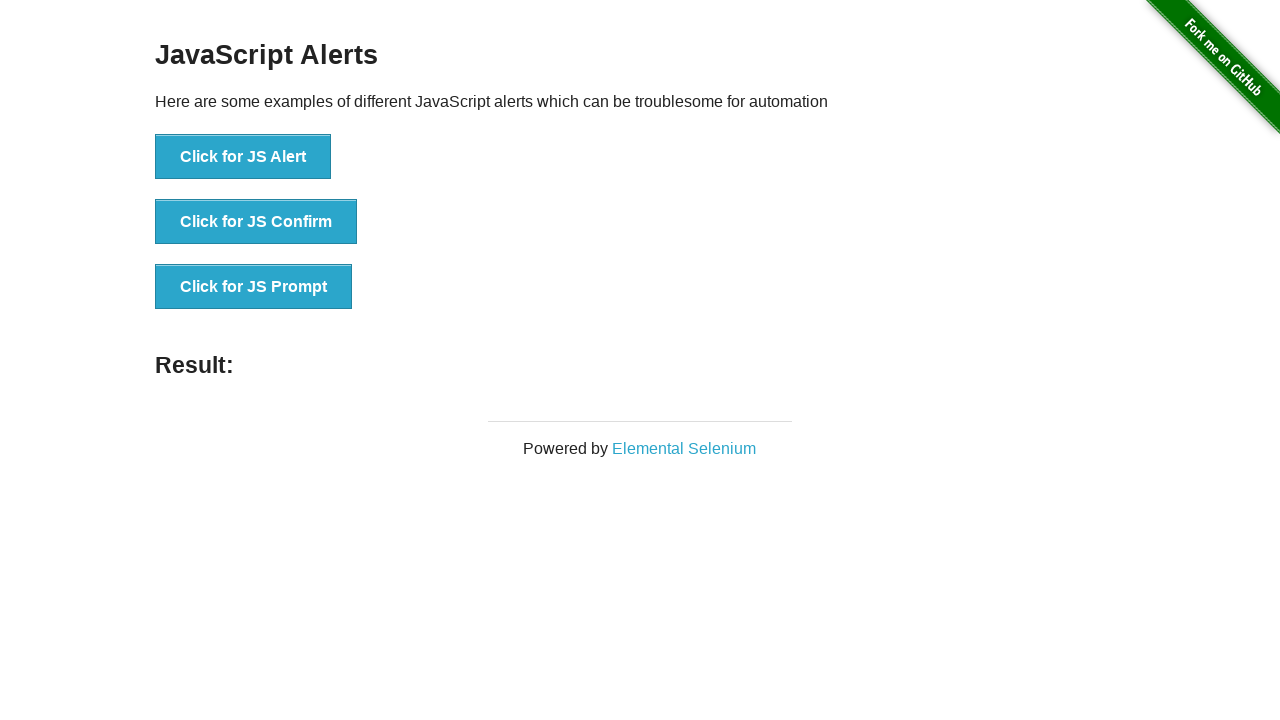

Clicked 'Click for JS Alert' button and dismissed the alert dialog at (243, 157) on xpath=//button[text()='Click for JS Alert']
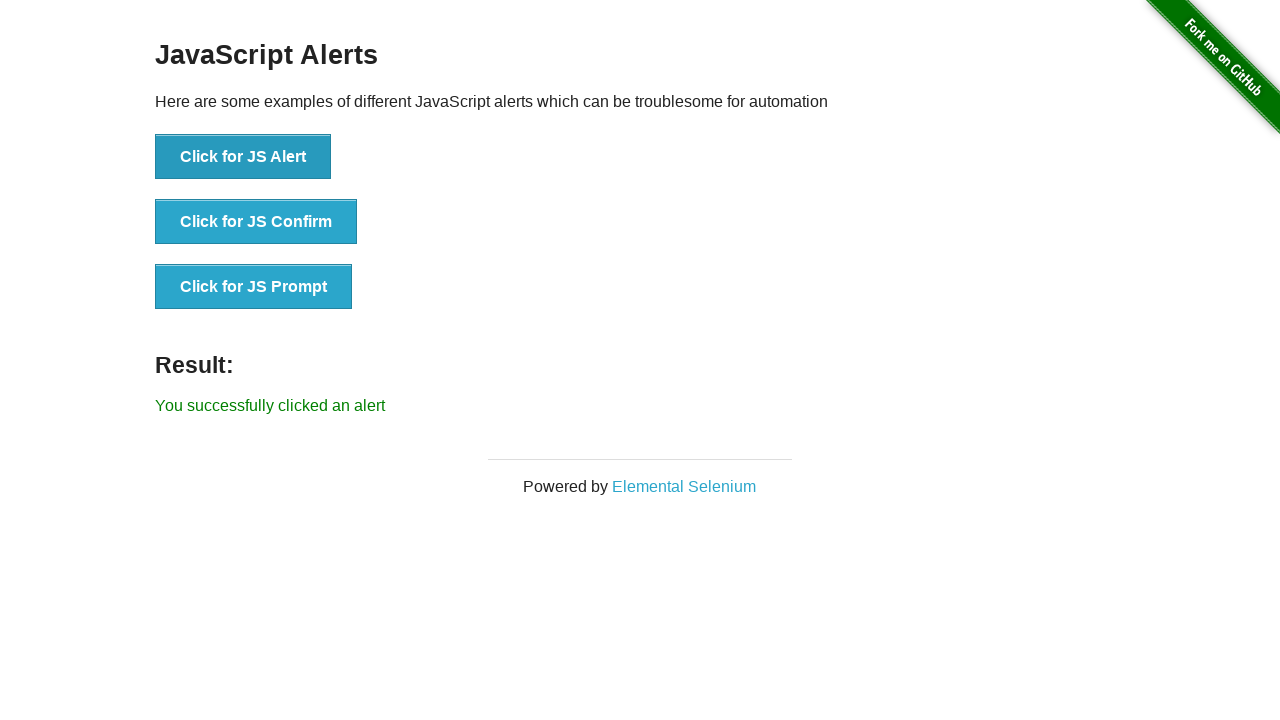

Waited 1 second for UI to update after dismissing alert
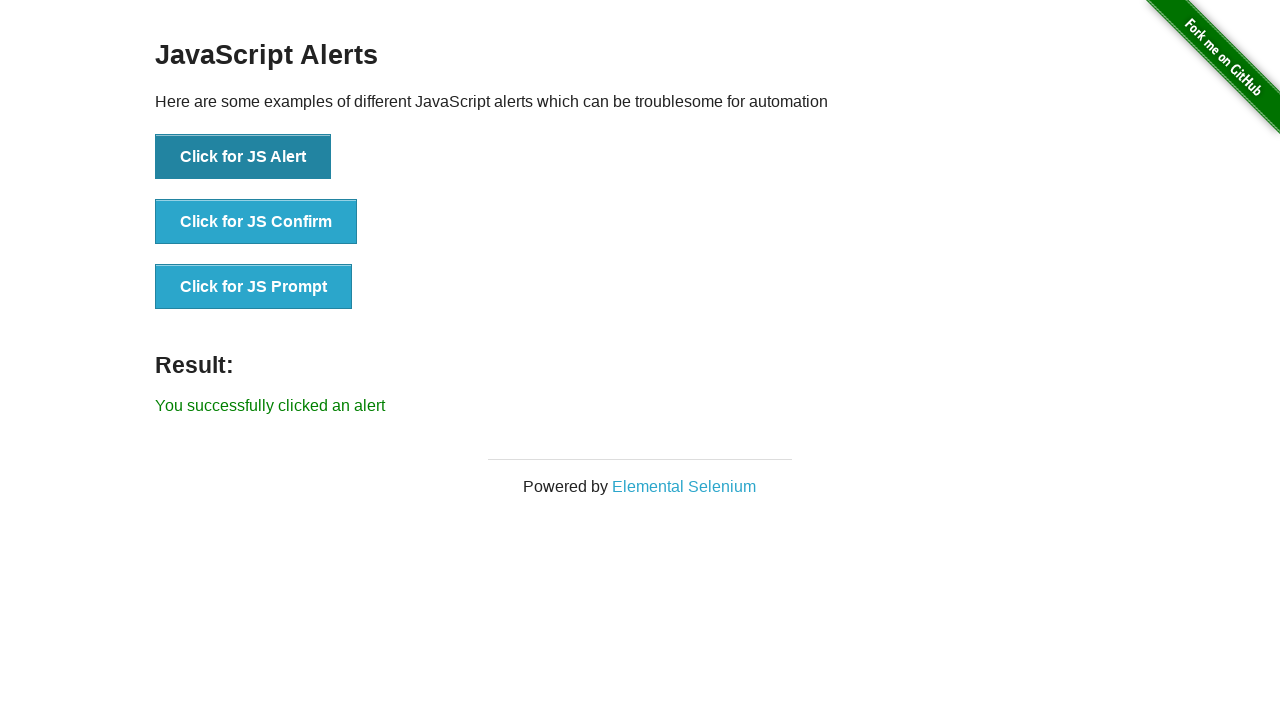

Clicked 'Click for JS Confirm' button and accepted the confirmation dialog at (256, 222) on xpath=//button[text()='Click for JS Confirm']
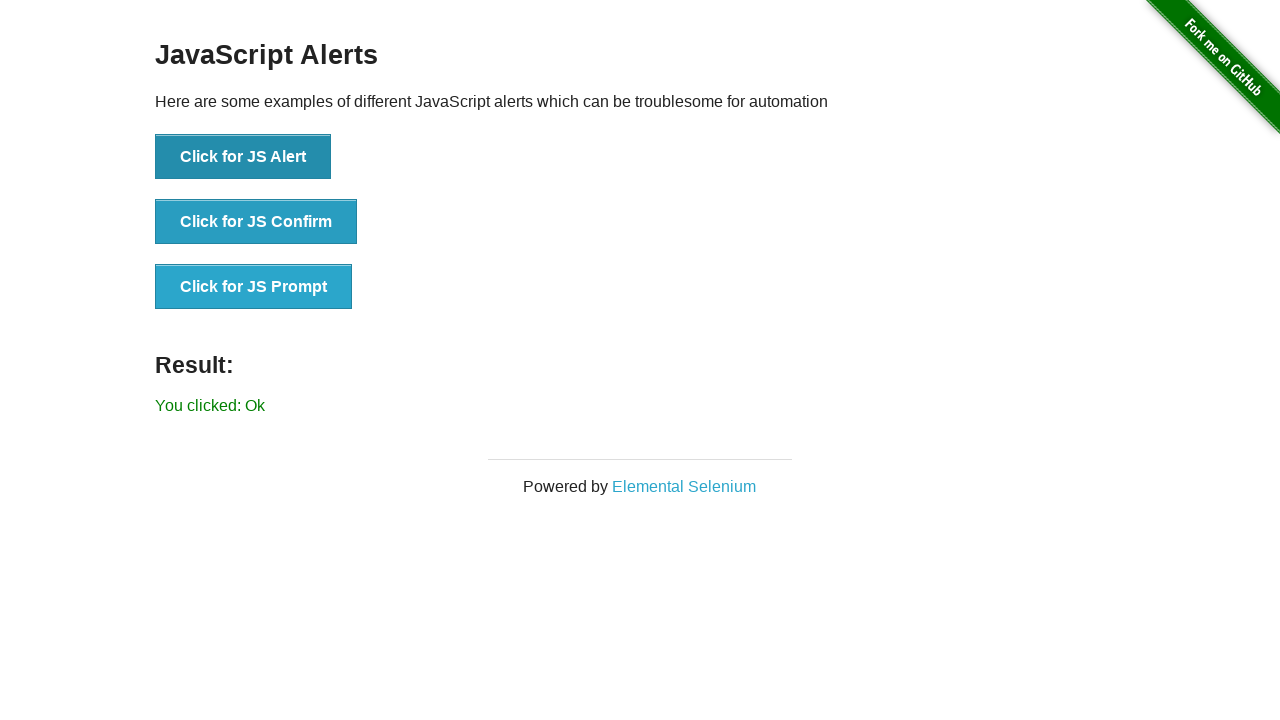

Waited 1 second for UI to update after accepting confirmation
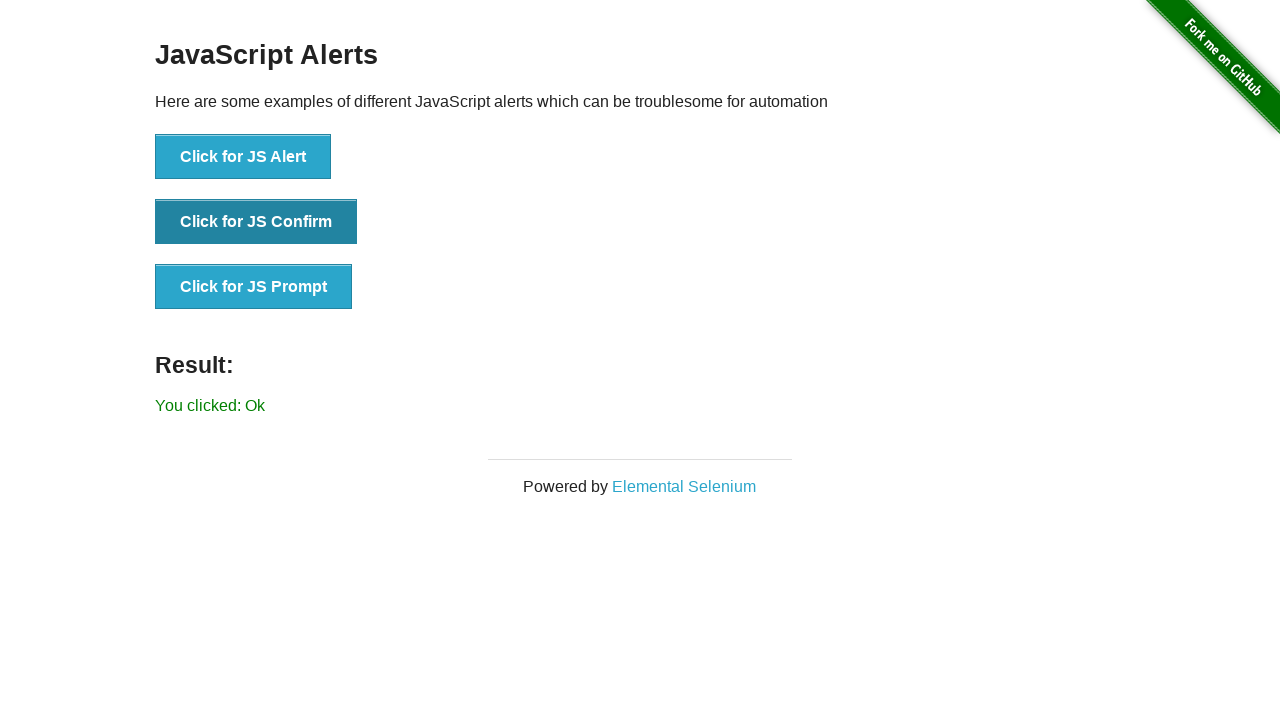

Clicked prompt button, entered 'hello' in the prompt dialog, and accepted it at (254, 287) on xpath=//button[@onclick='jsPrompt()']
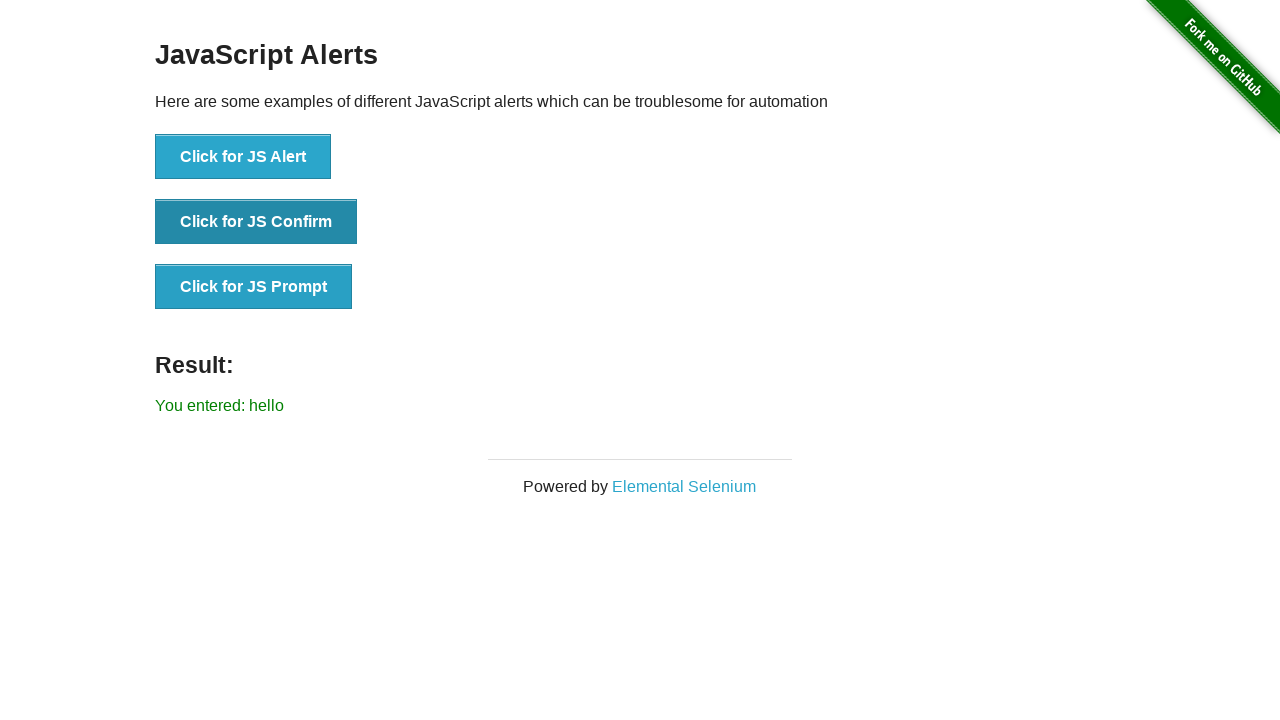

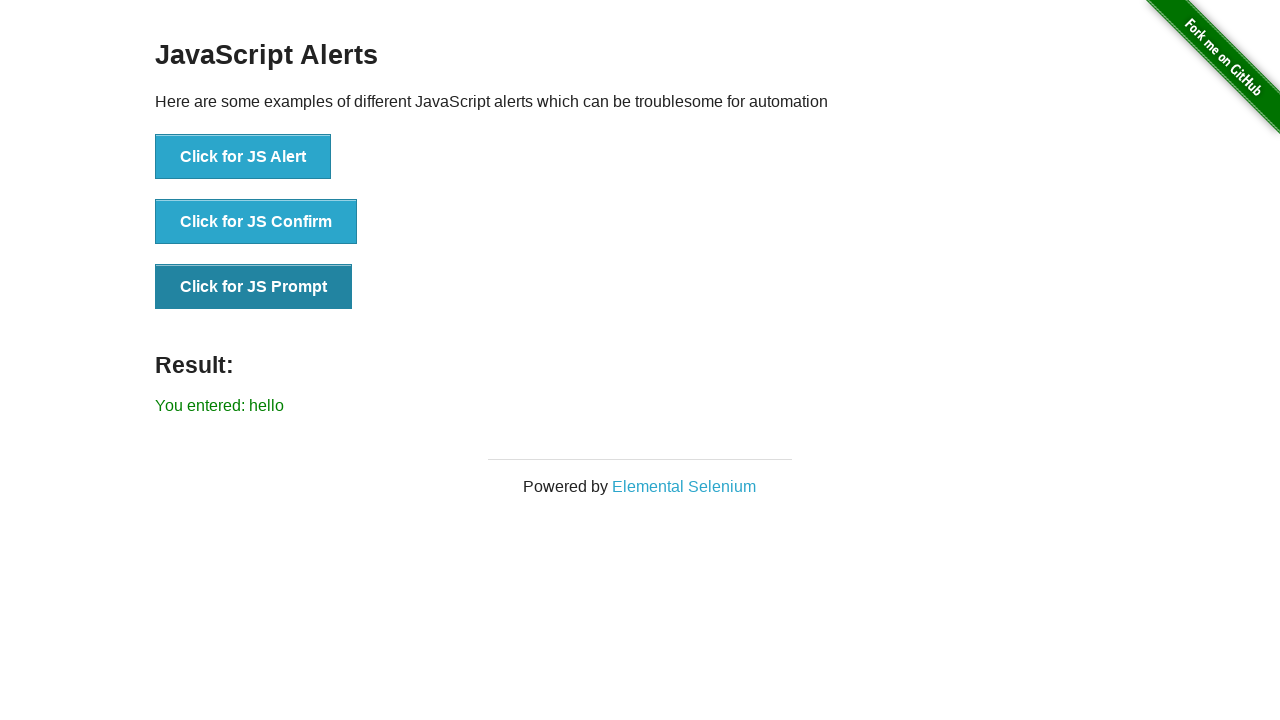